Tests filtering to display only completed items

Starting URL: https://demo.playwright.dev/todomvc

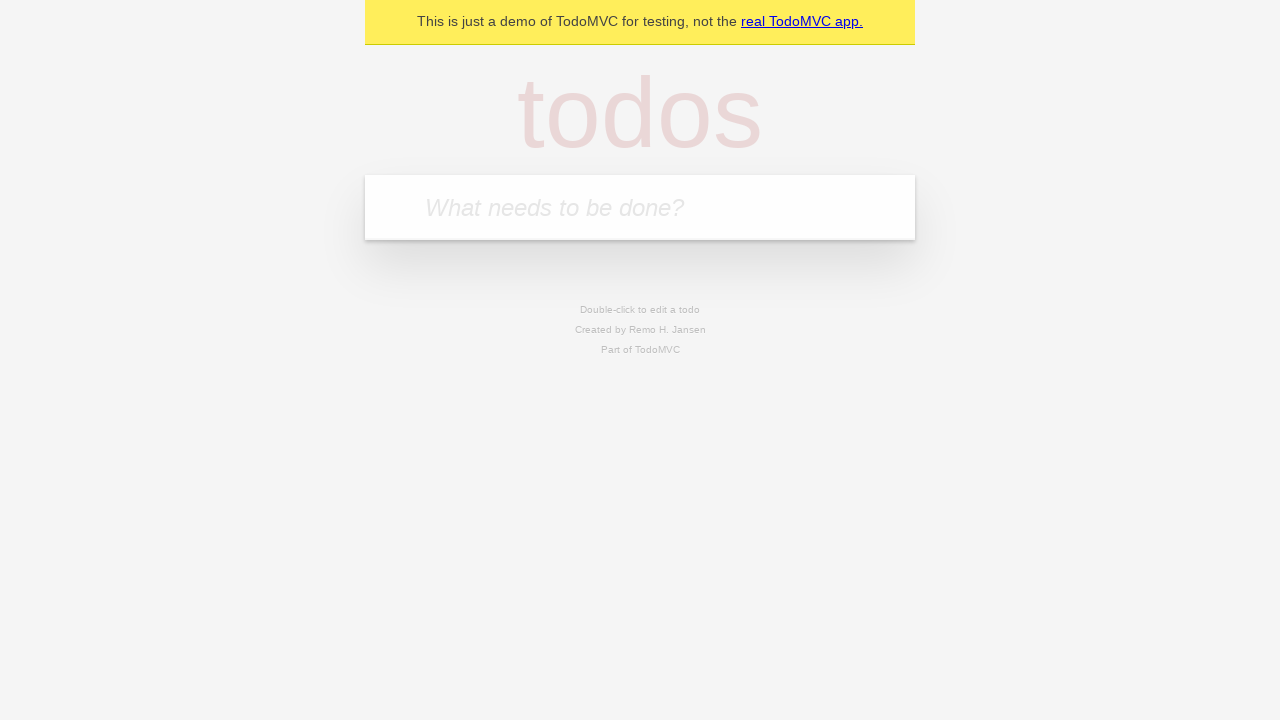

Filled todo input with 'buy some cheese' on internal:attr=[placeholder="What needs to be done?"i]
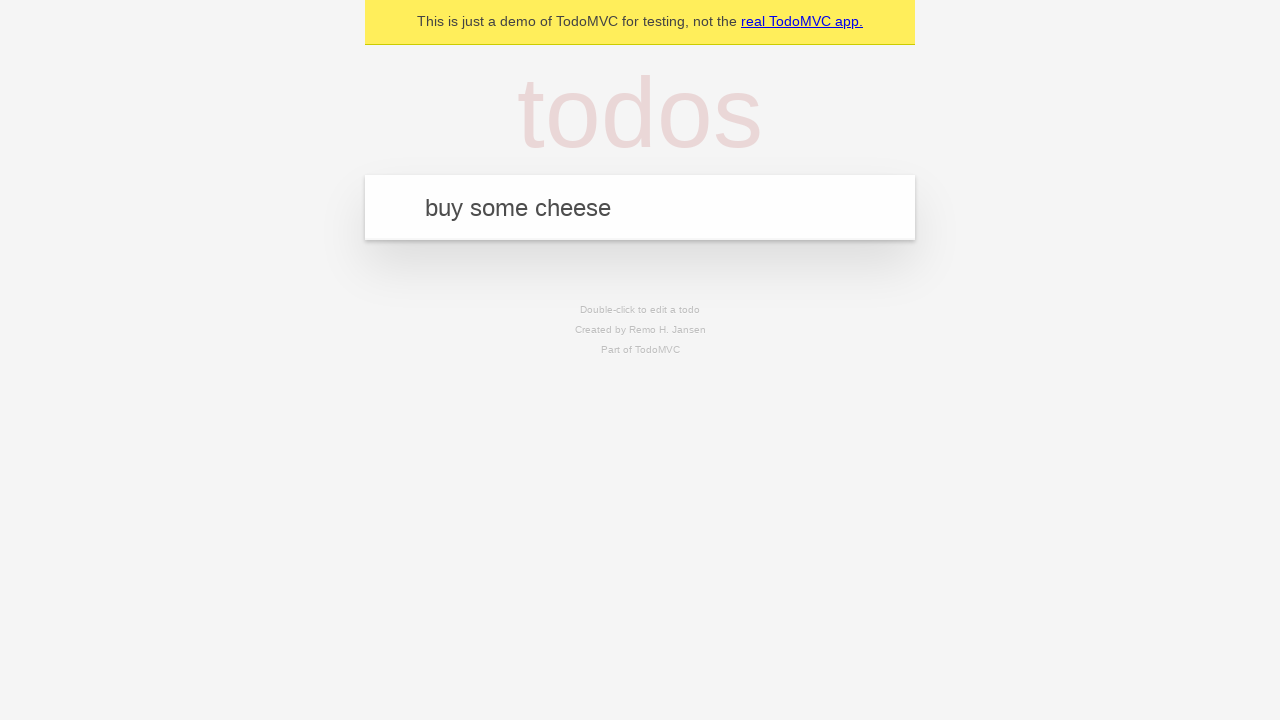

Pressed Enter to create first todo 'buy some cheese' on internal:attr=[placeholder="What needs to be done?"i]
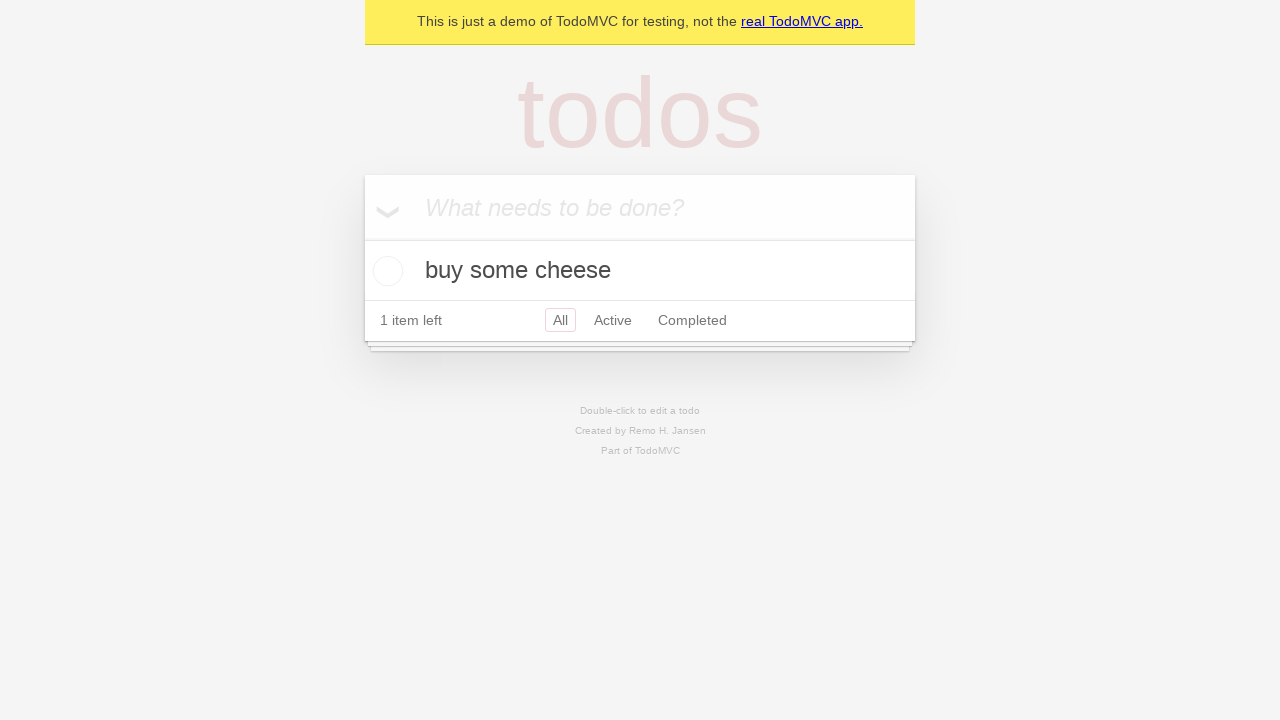

Filled todo input with 'feed the cat' on internal:attr=[placeholder="What needs to be done?"i]
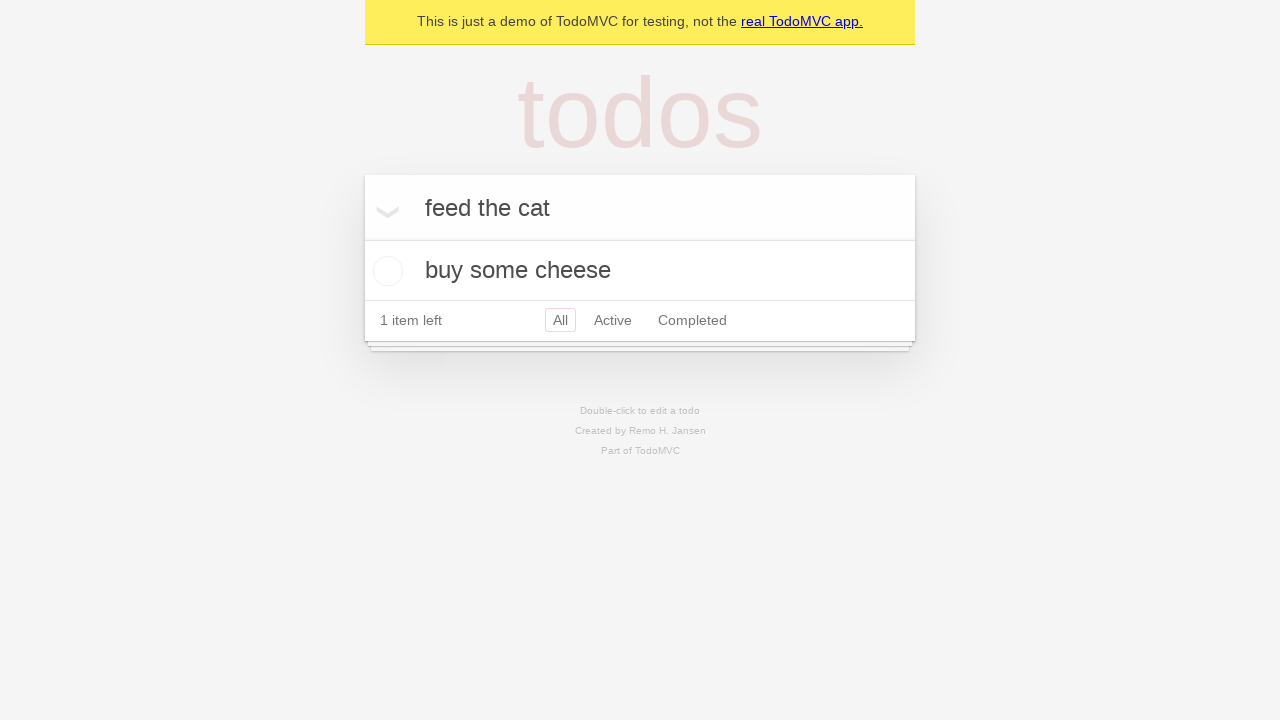

Pressed Enter to create second todo 'feed the cat' on internal:attr=[placeholder="What needs to be done?"i]
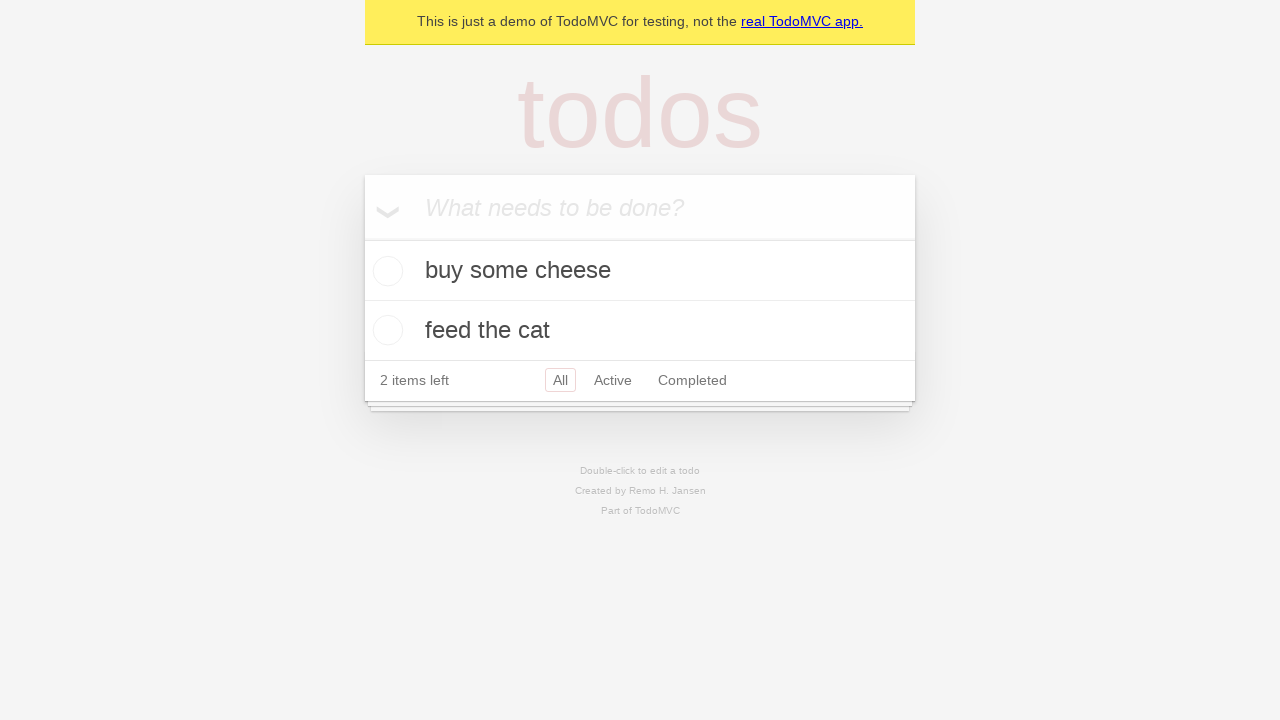

Filled todo input with 'book a doctors appointment' on internal:attr=[placeholder="What needs to be done?"i]
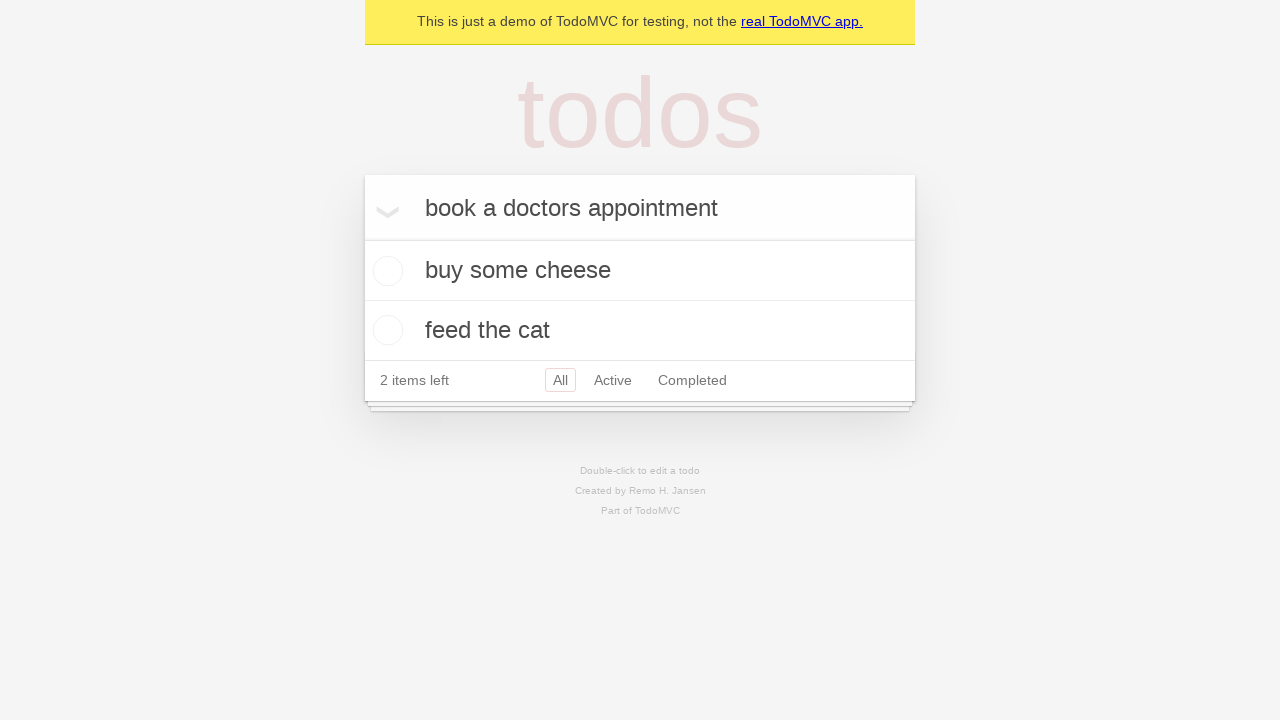

Pressed Enter to create third todo 'book a doctors appointment' on internal:attr=[placeholder="What needs to be done?"i]
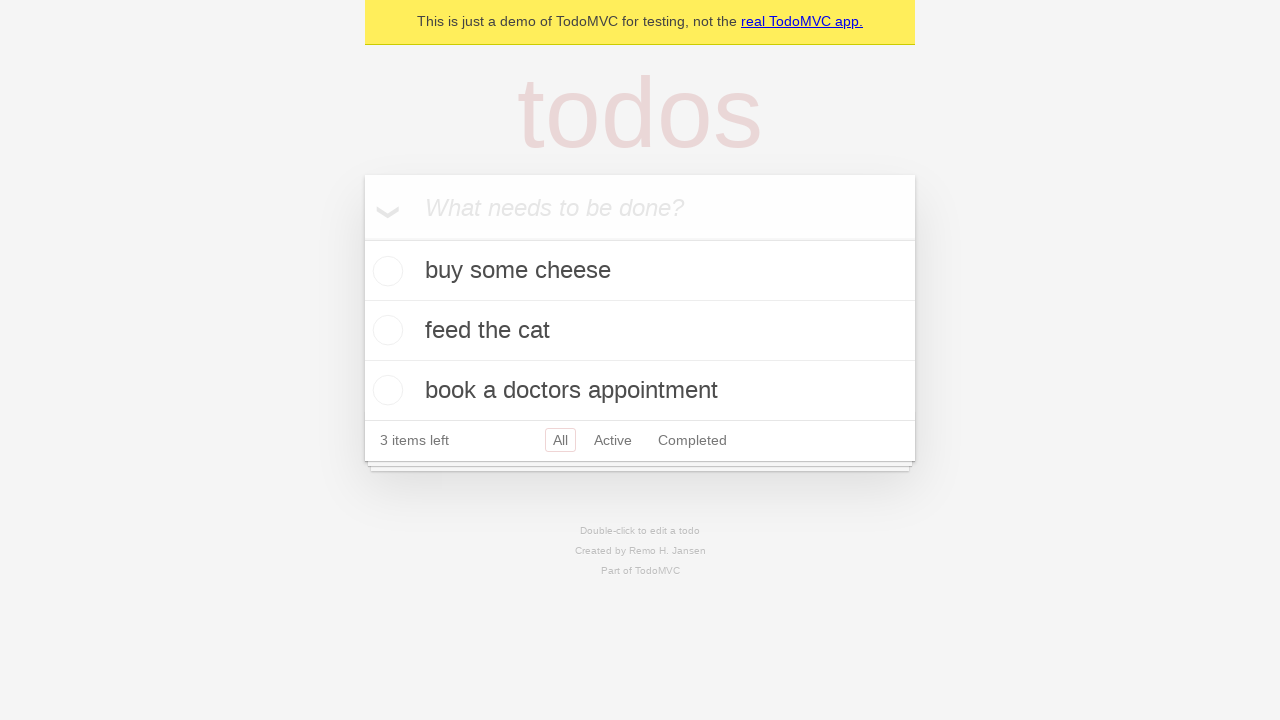

Checked the second todo item 'feed the cat' at (385, 330) on [data-testid='todo-item'] >> nth=1 >> internal:role=checkbox
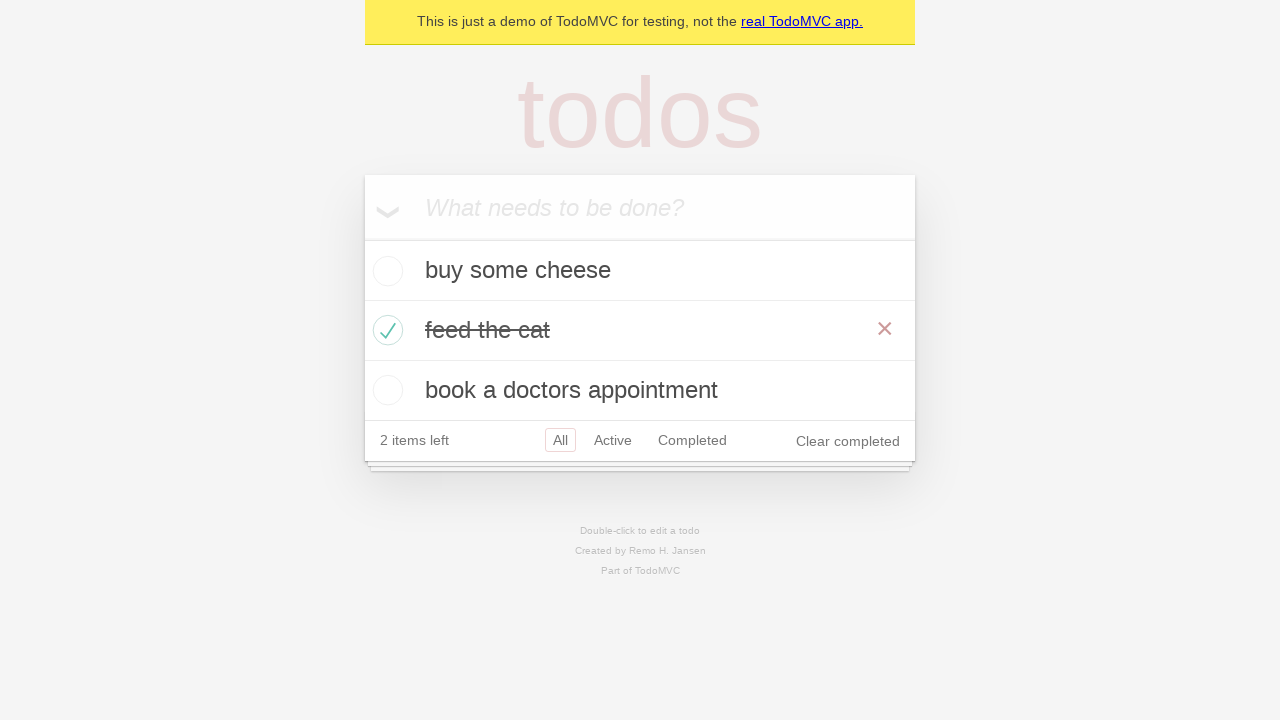

Clicked Completed filter to display only completed items at (692, 440) on internal:role=link[name="Completed"i]
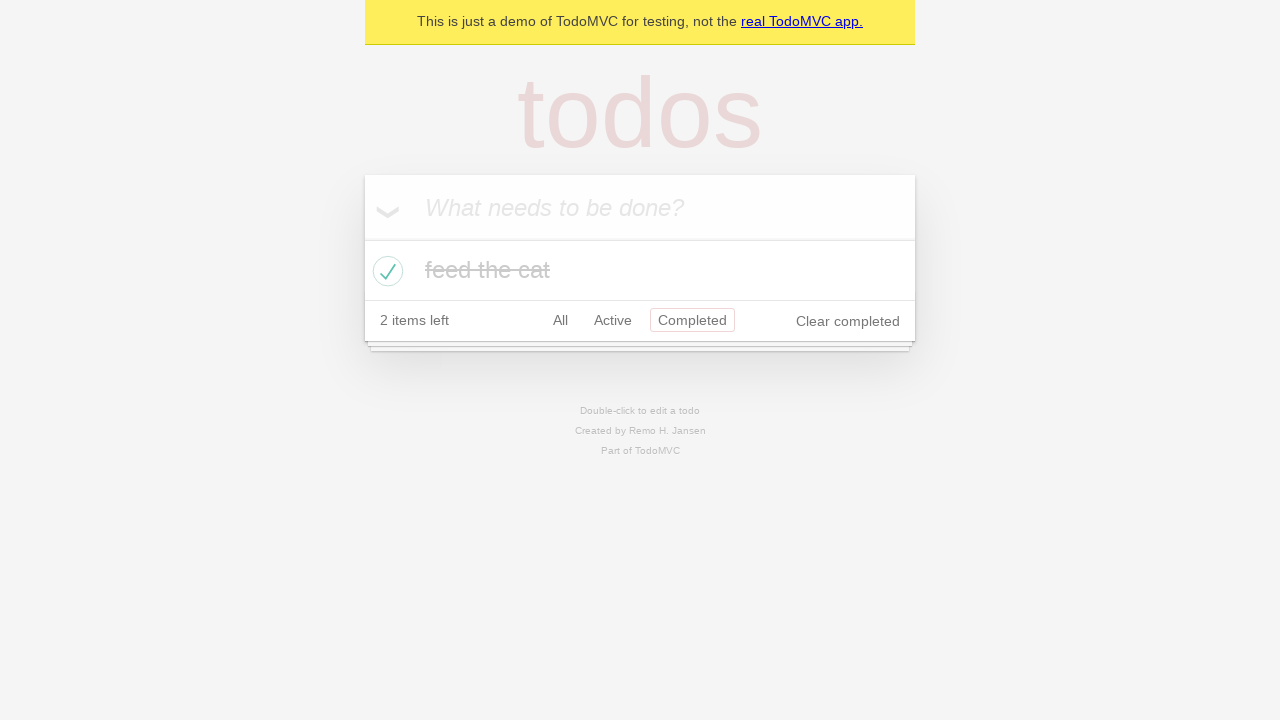

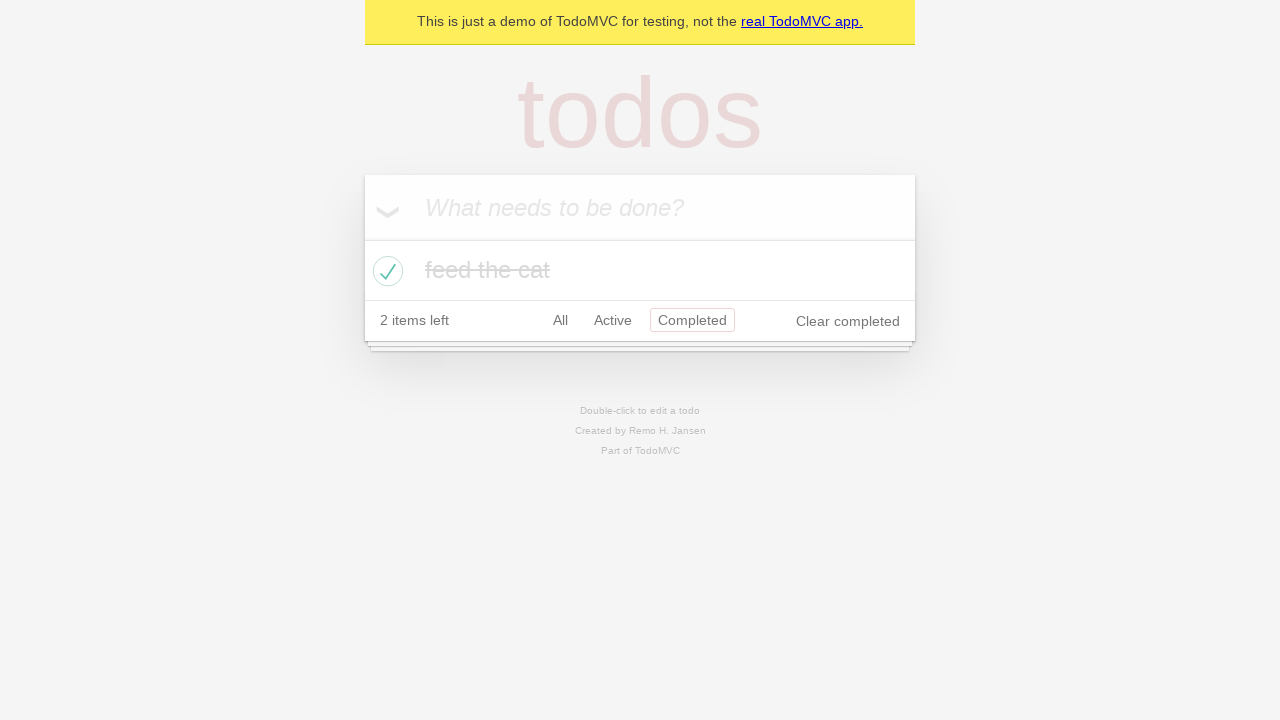